Tests using keyboard actions to type text including emoji into a textarea

Starting URL: http://guinea-pig.webdriver.io

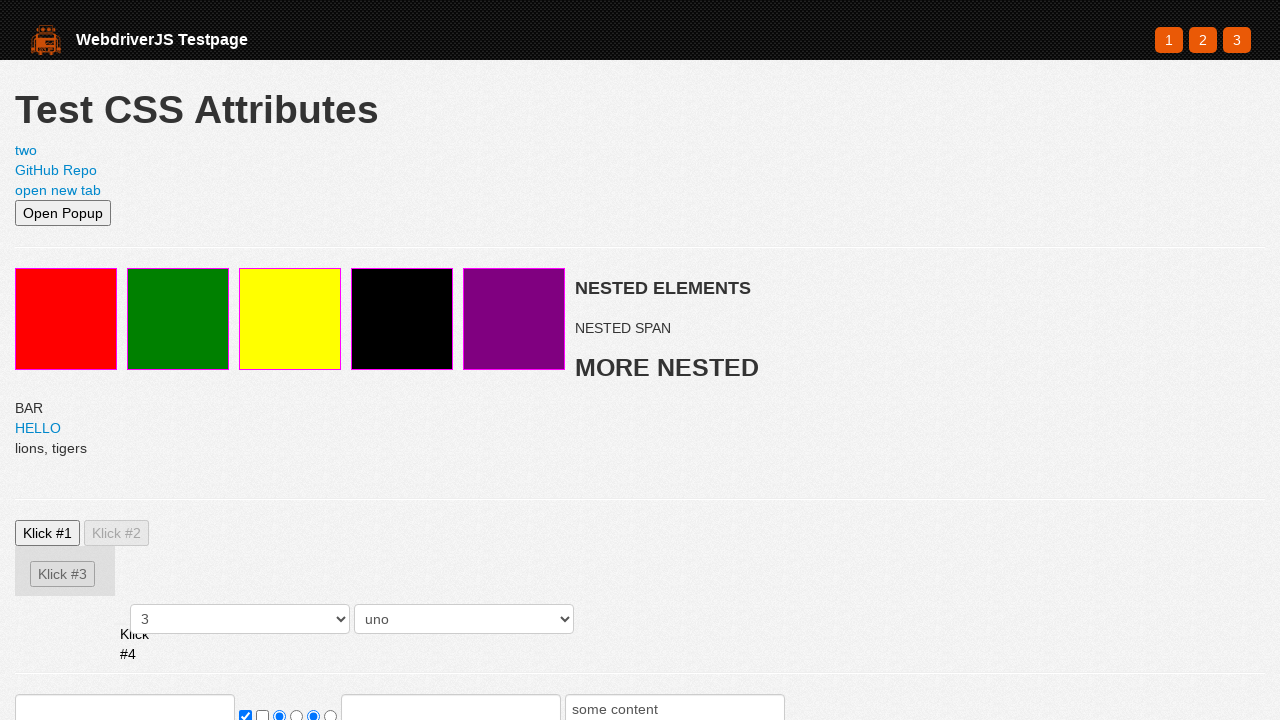

Clicked on textarea to focus it at (125, 530) on textarea
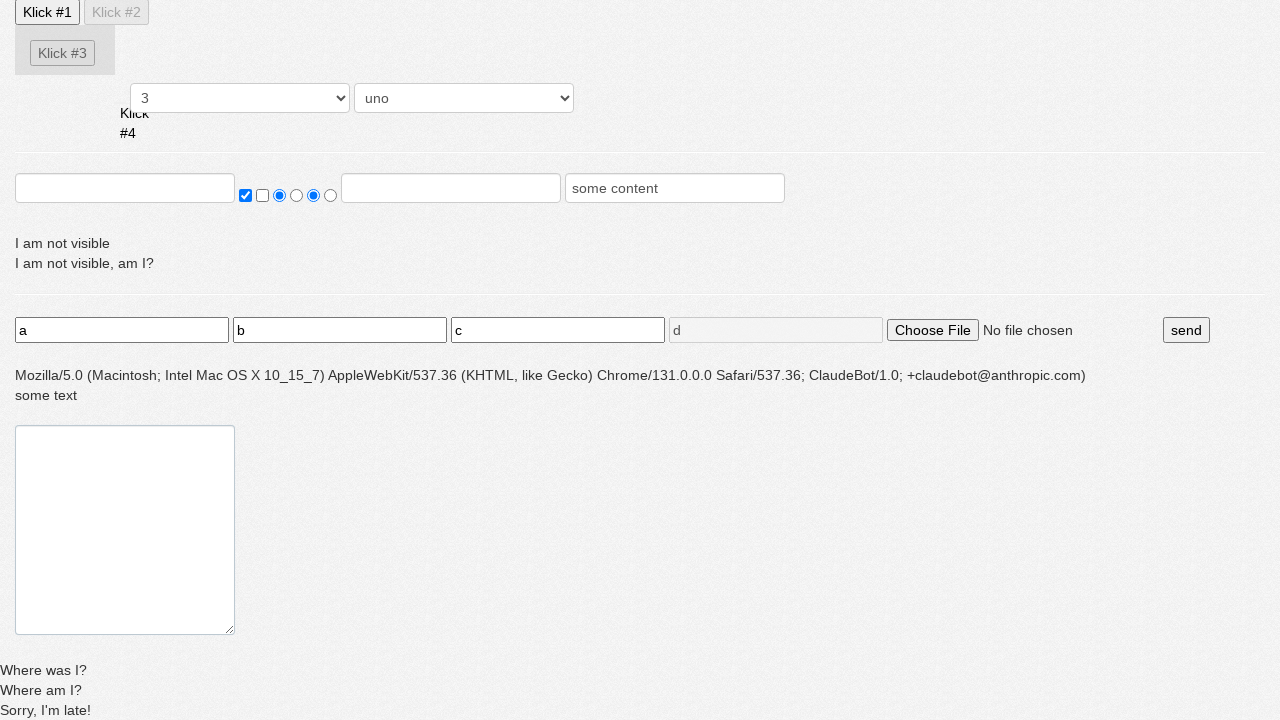

Typed 'foobar😉' using keyboard
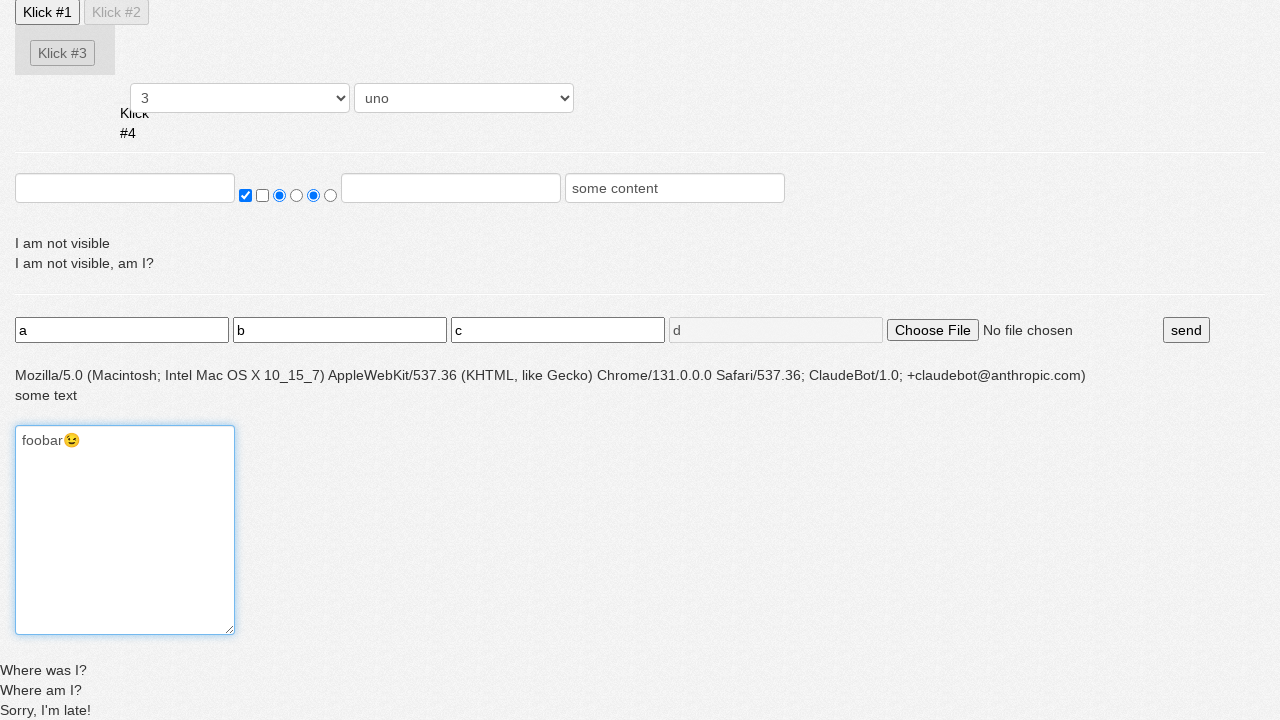

Verified that textarea contains 'foobar😉'
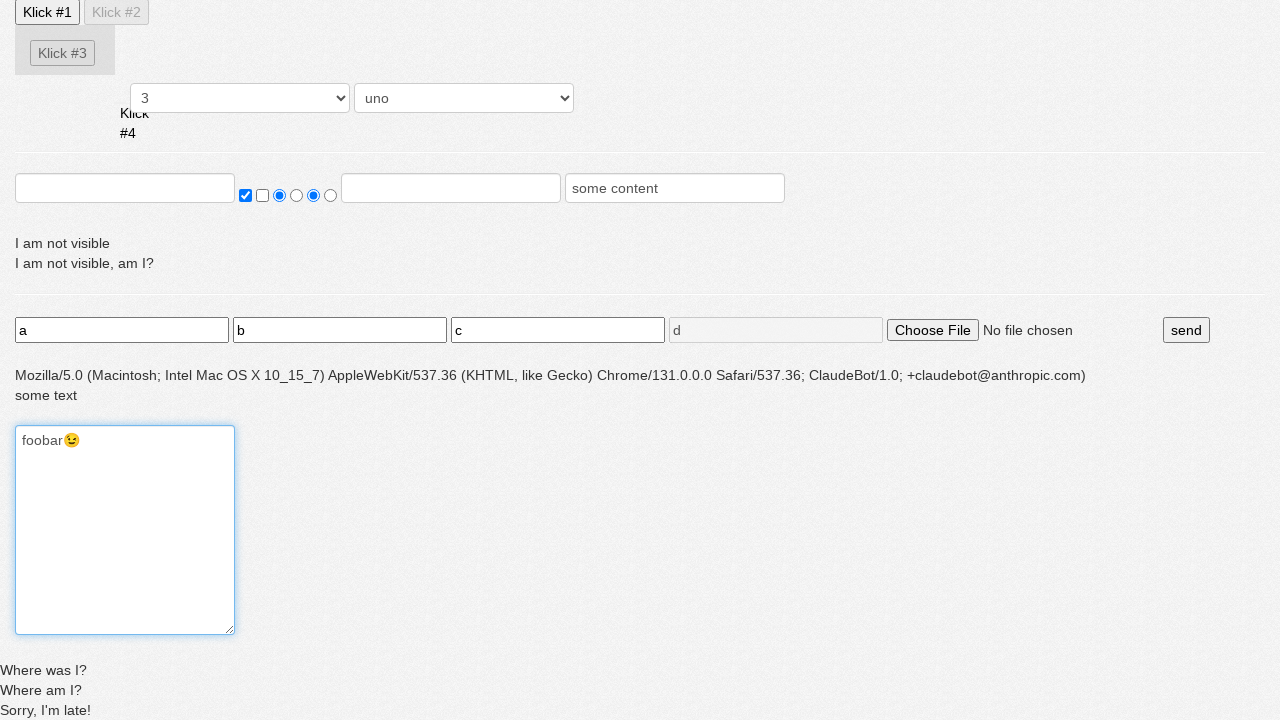

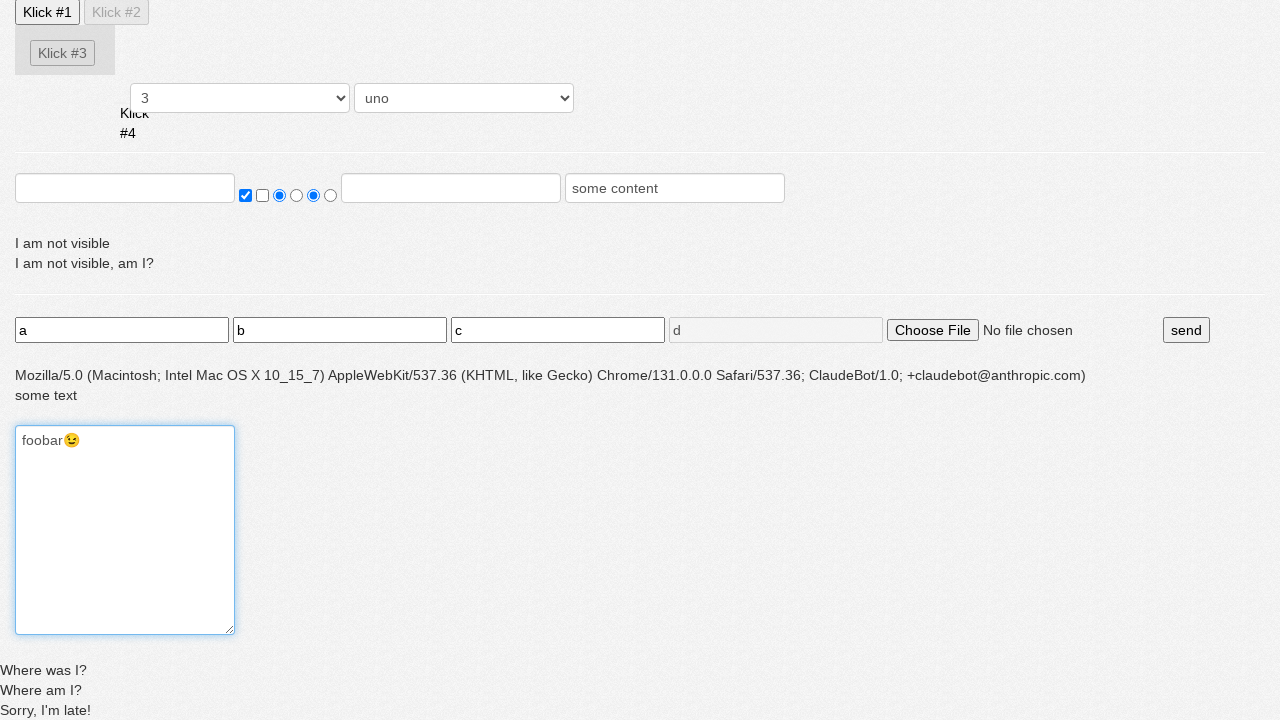